Navigates to a world clock website and reads data from a dynamic web table displaying time information for different cities

Starting URL: http://www.timeanddate.com/worldclock/

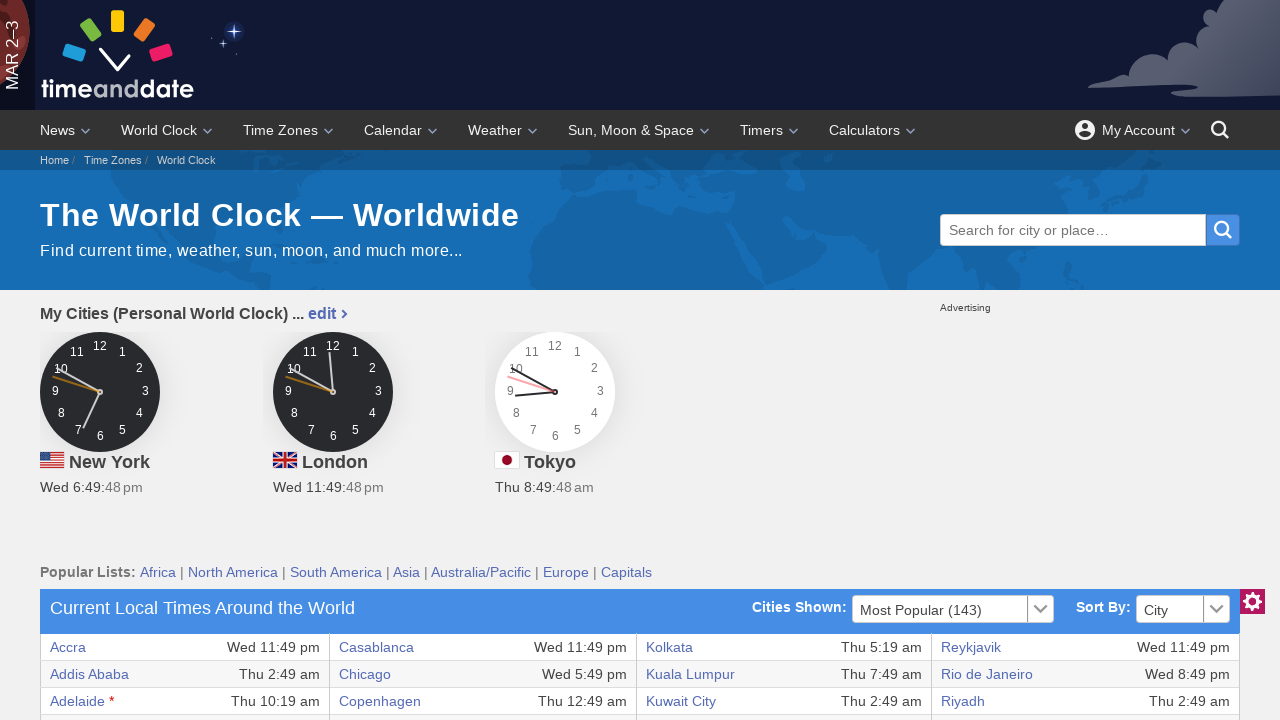

World clock table loaded
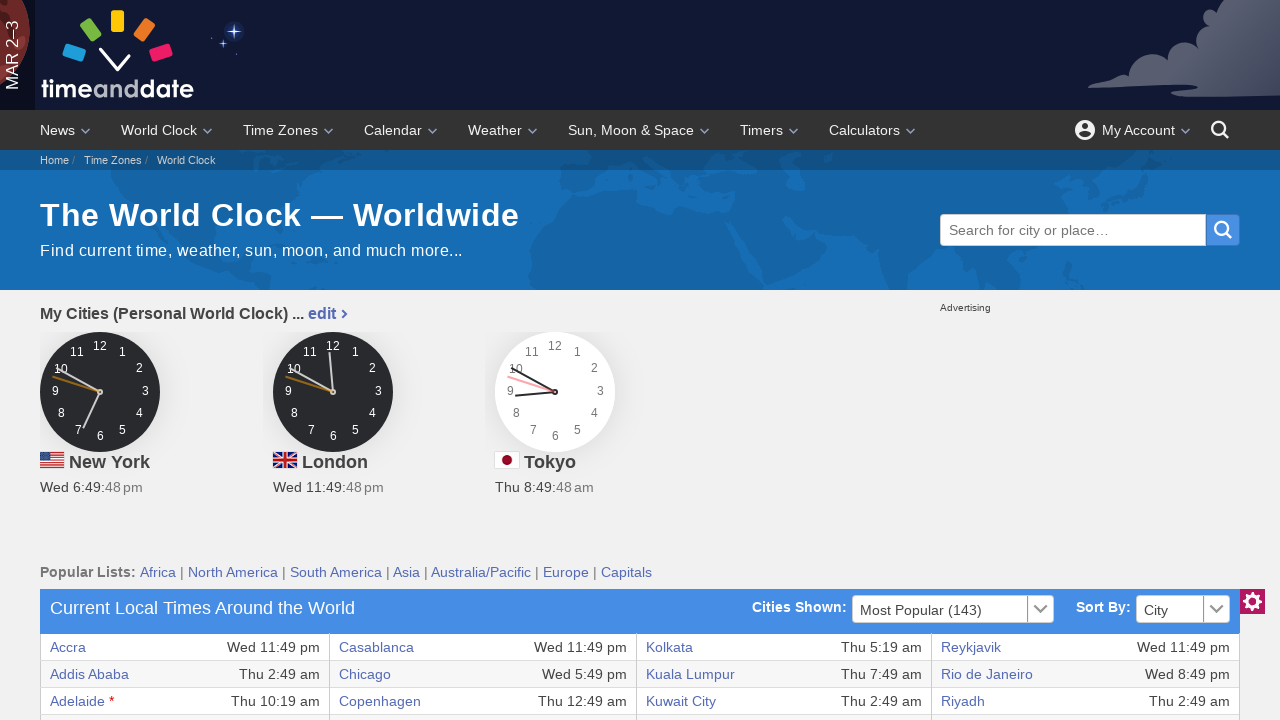

Located main world clock data table
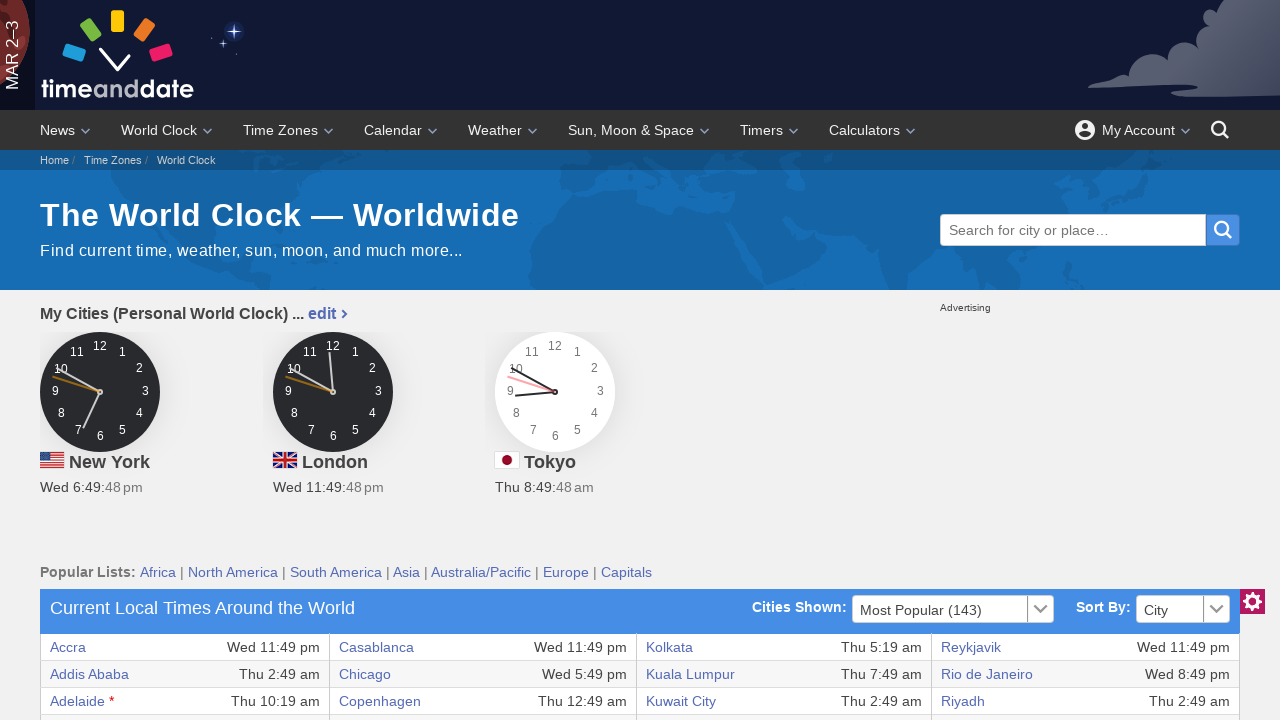

Retrieved all rows from the world clock table
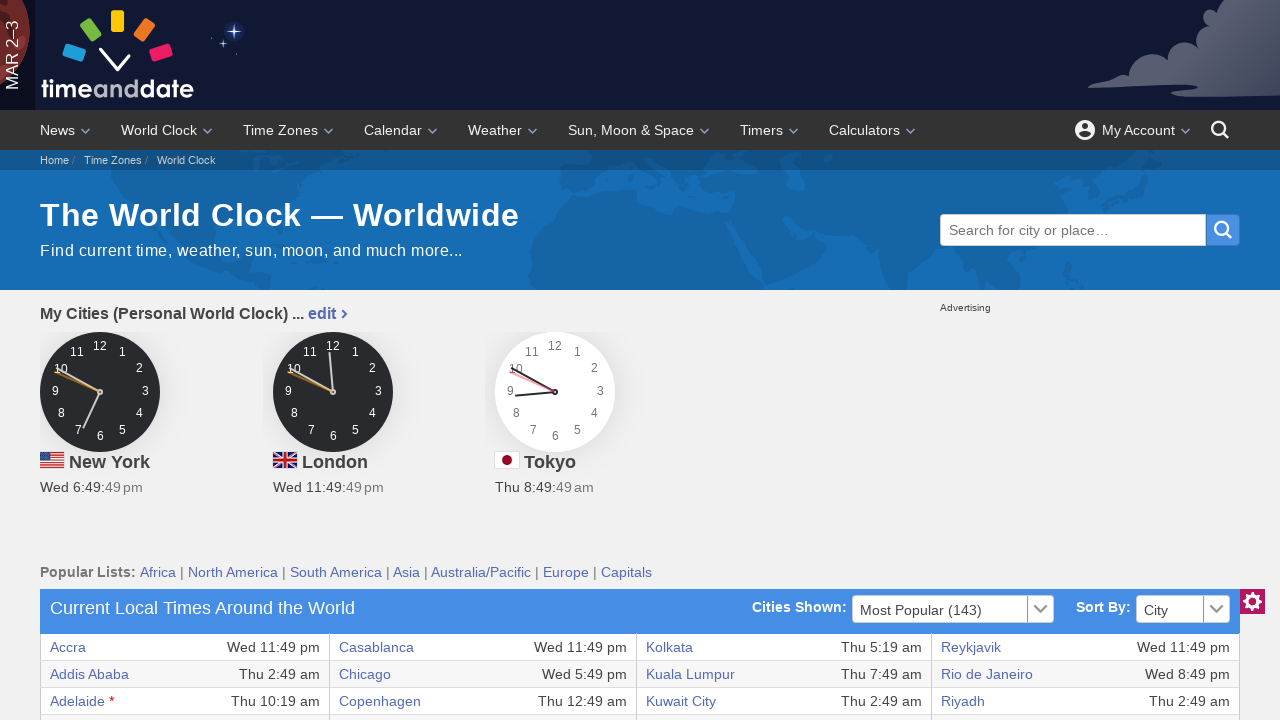

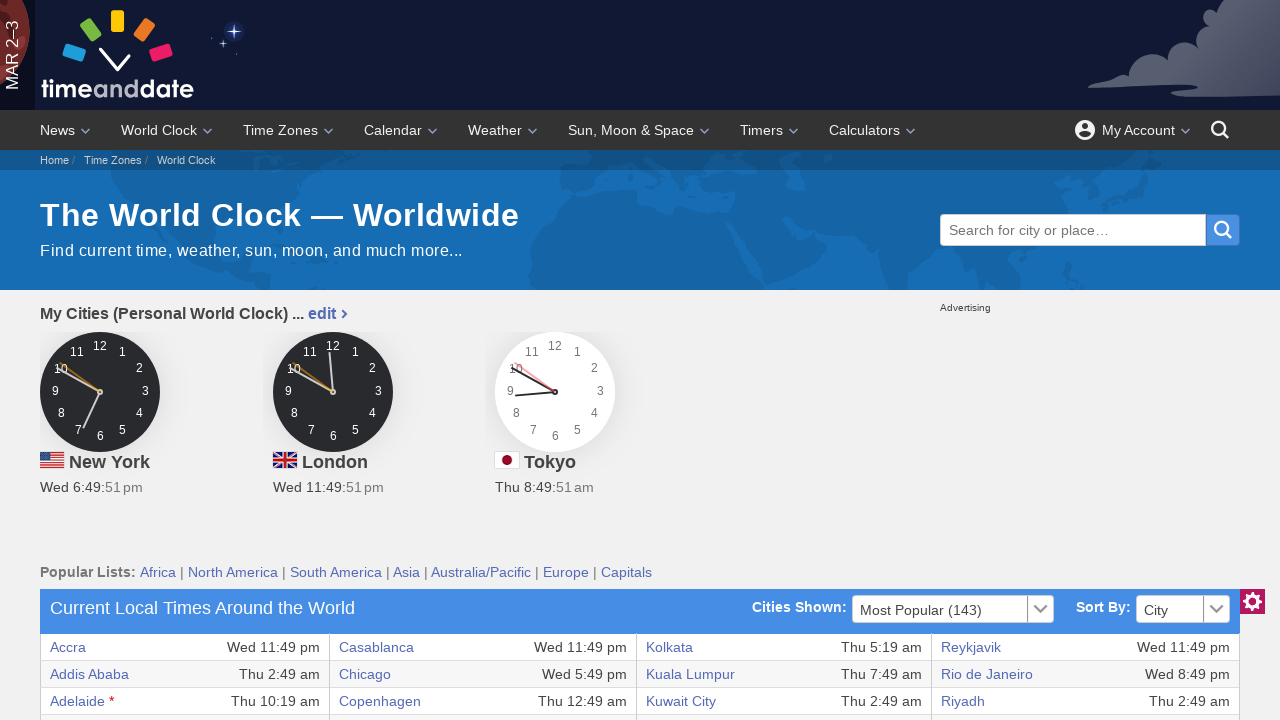